Navigates to the banking application and performs page navigation, likely to the account creation section

Starting URL: https://www.globalsqa.com/angularJs-protractor/BankingProject

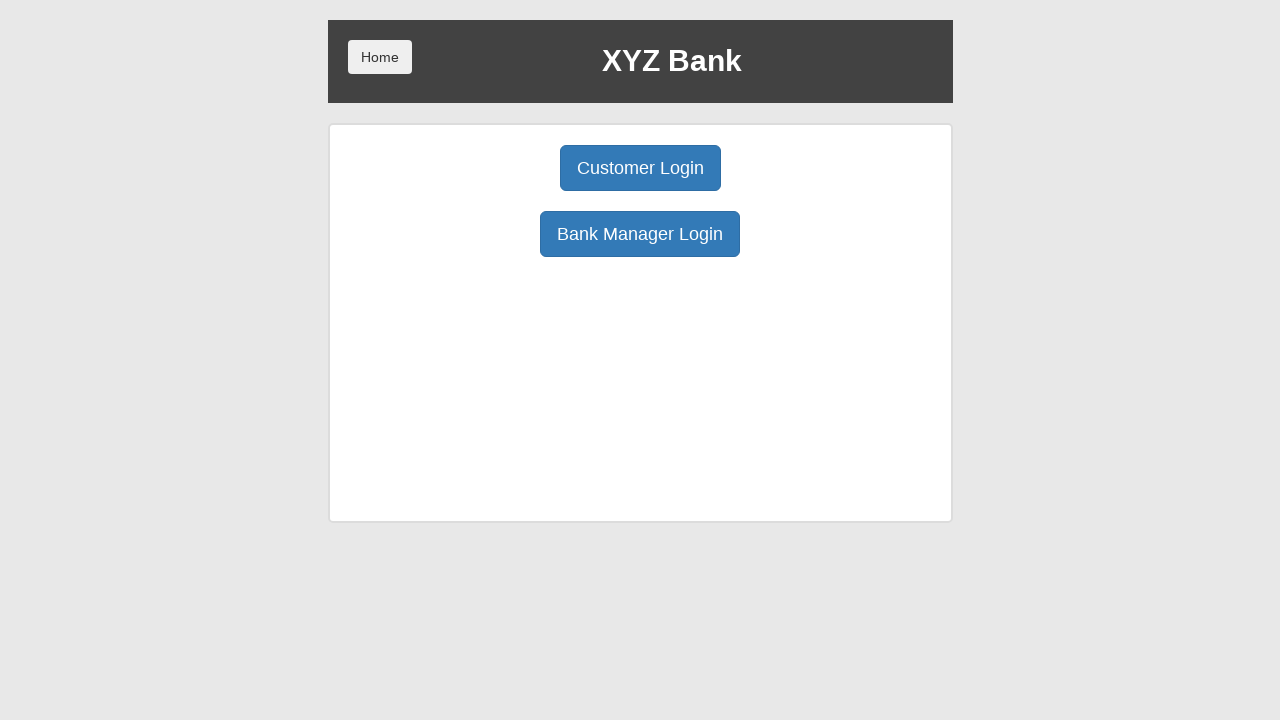

Navigated to the Global SQA Banking Project application
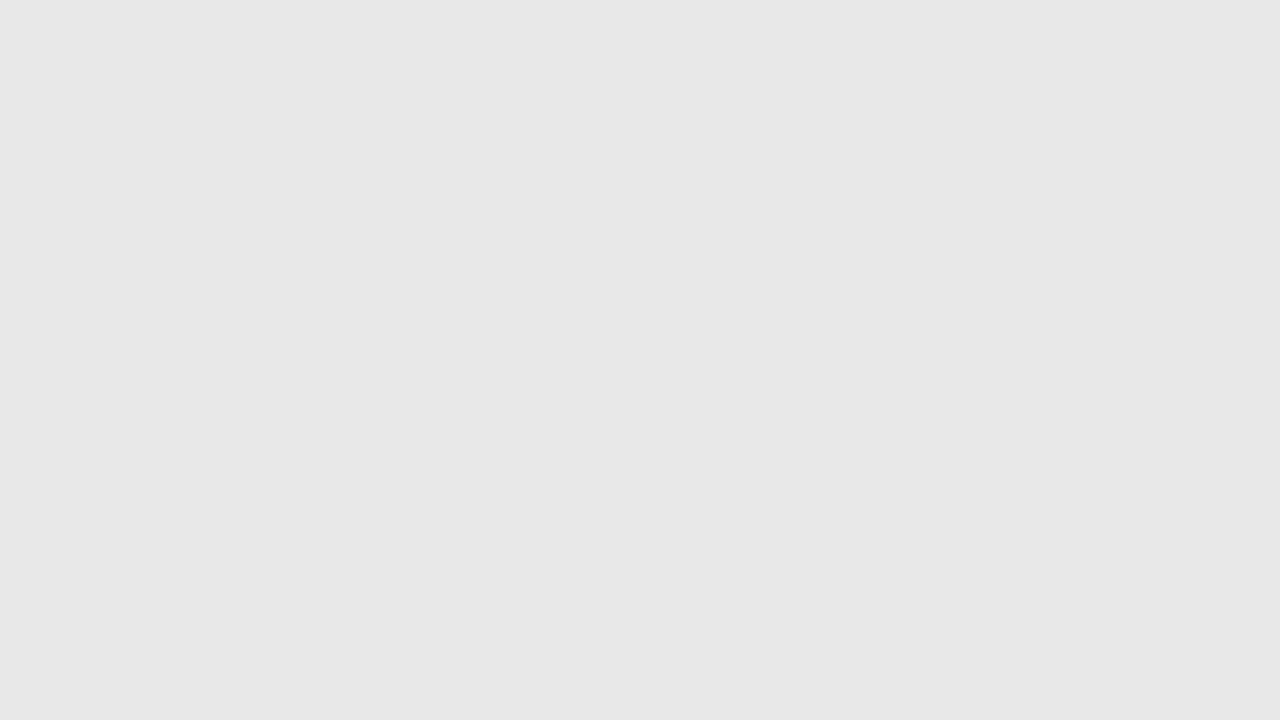

Clicked Bank Manager Login button to navigate to account creation section at (640, 234) on button:has-text('Bank Manager Login')
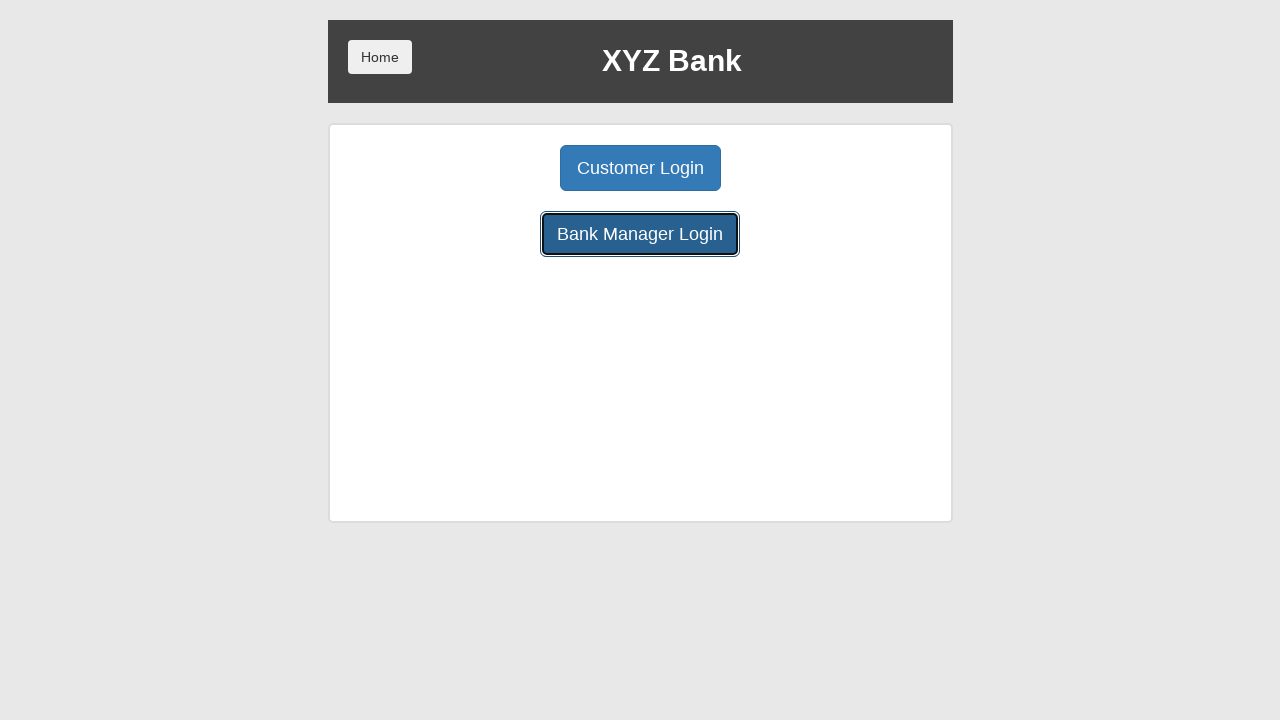

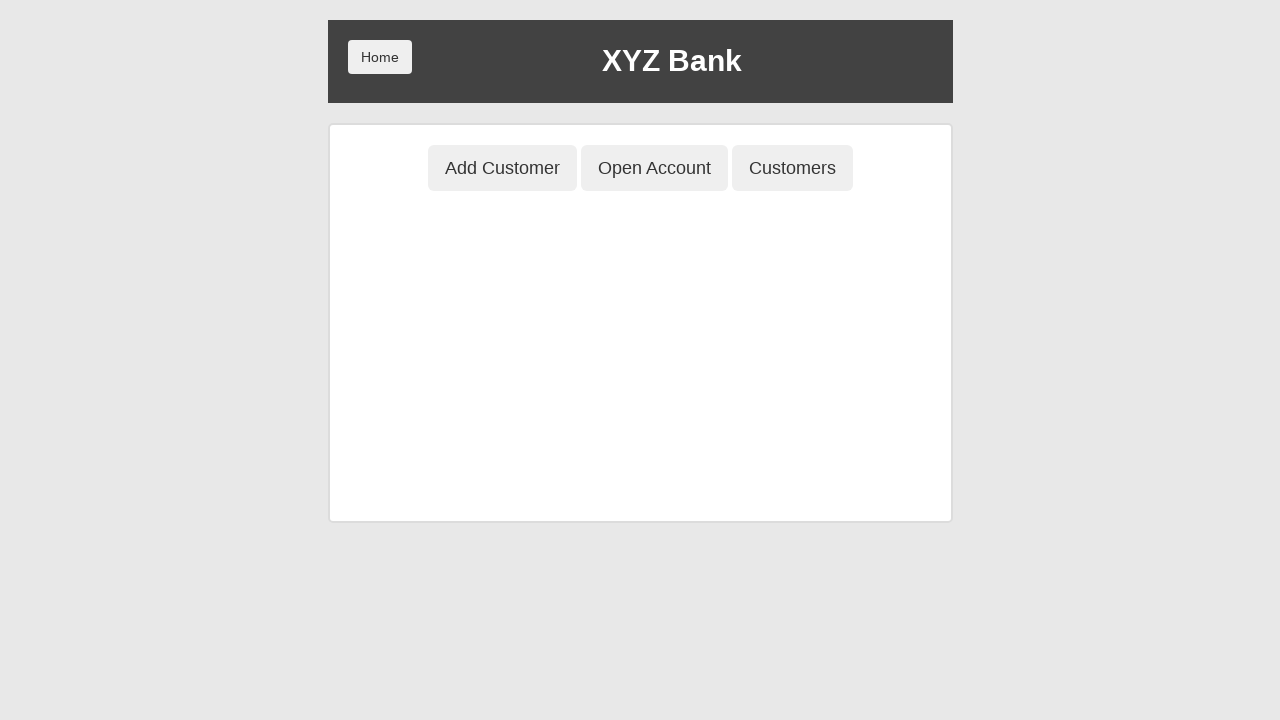